Tests iframe interaction by switching to iframe using ID and clicking a button that triggers an alert

Starting URL: https://www.w3schools.com/jsref/tryit.asp?filename=tryjsref_alert

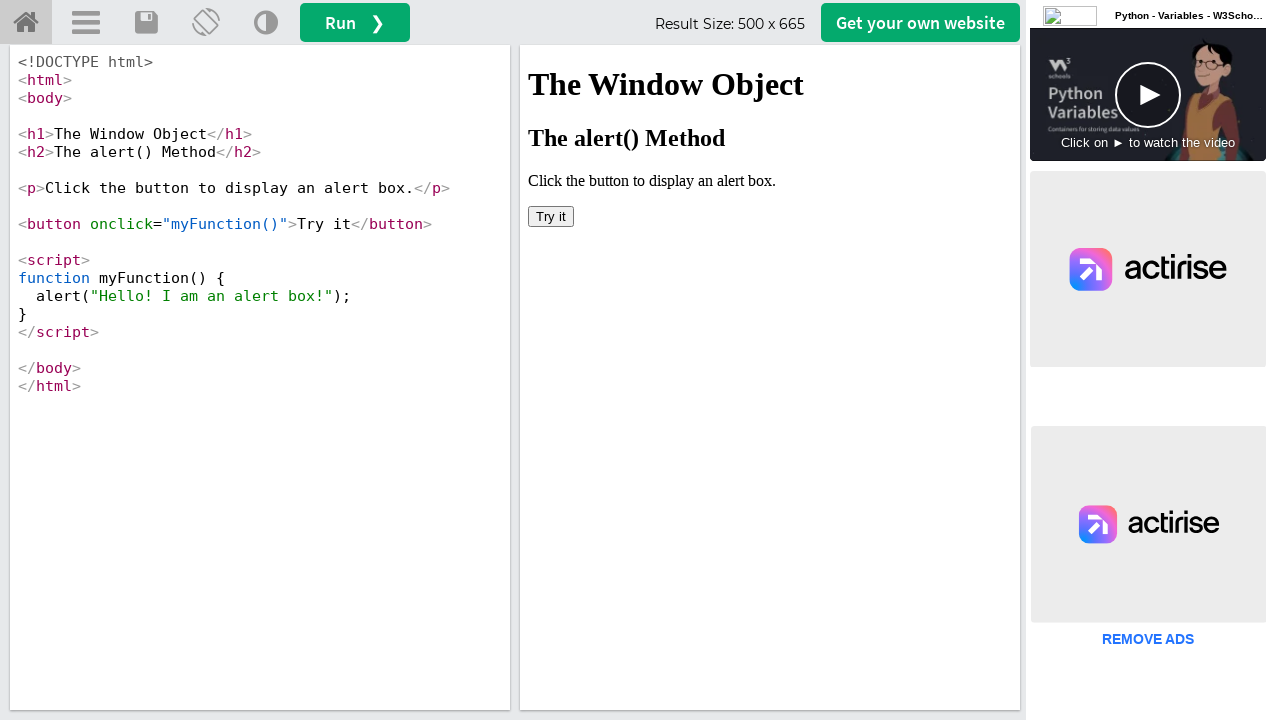

Located iframe with ID 'iframeResult'
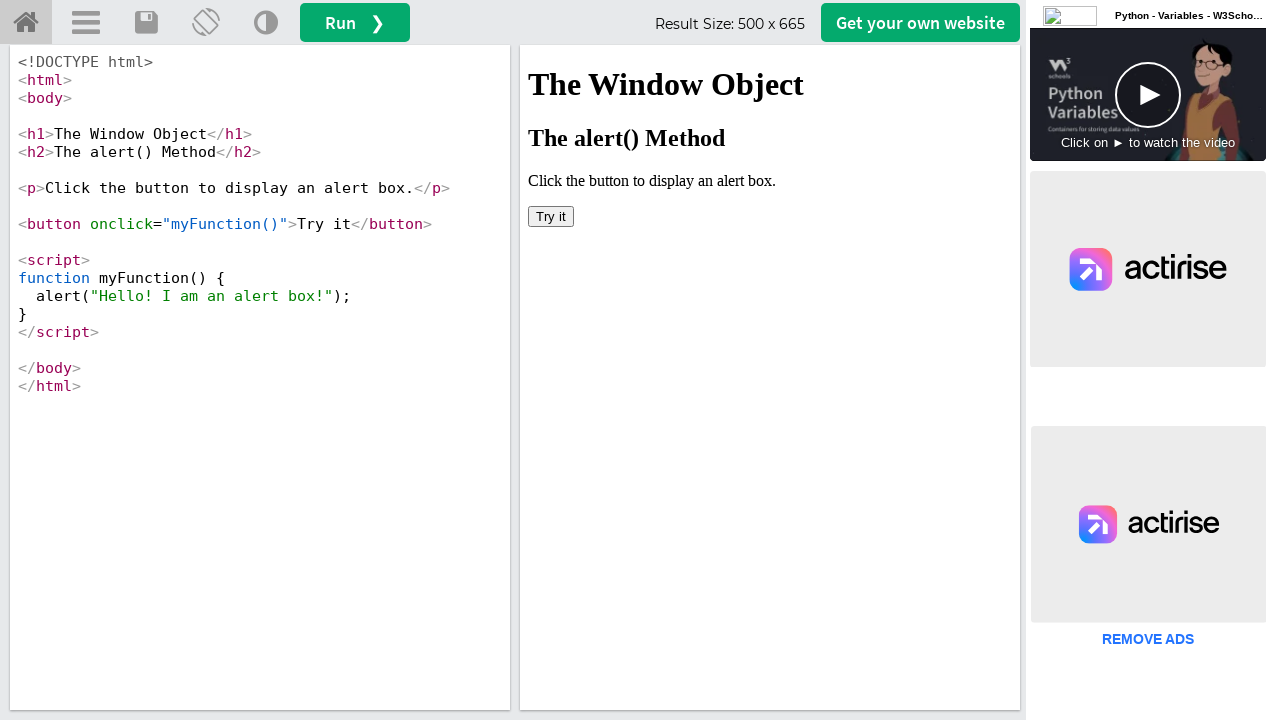

Set up dialog handler to accept alerts
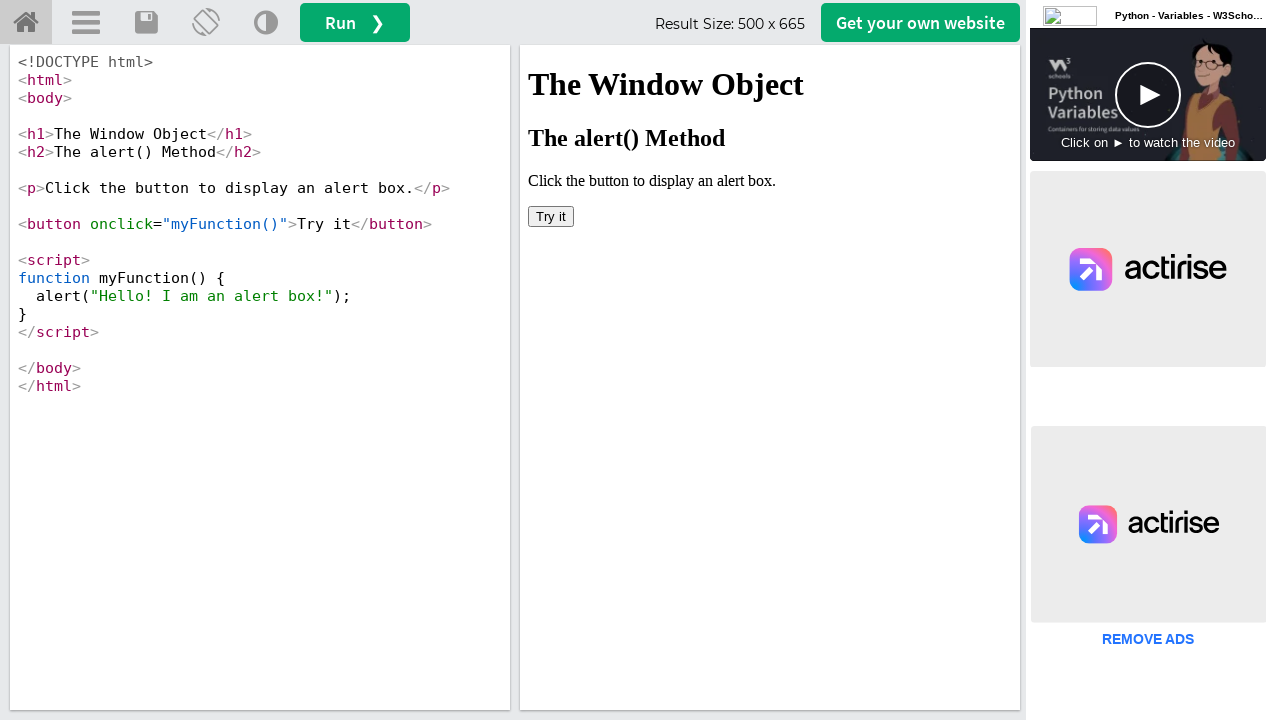

Clicked button in iframe that triggers alert at (551, 216) on #iframeResult >> internal:control=enter-frame >> button[onclick='myFunction()']
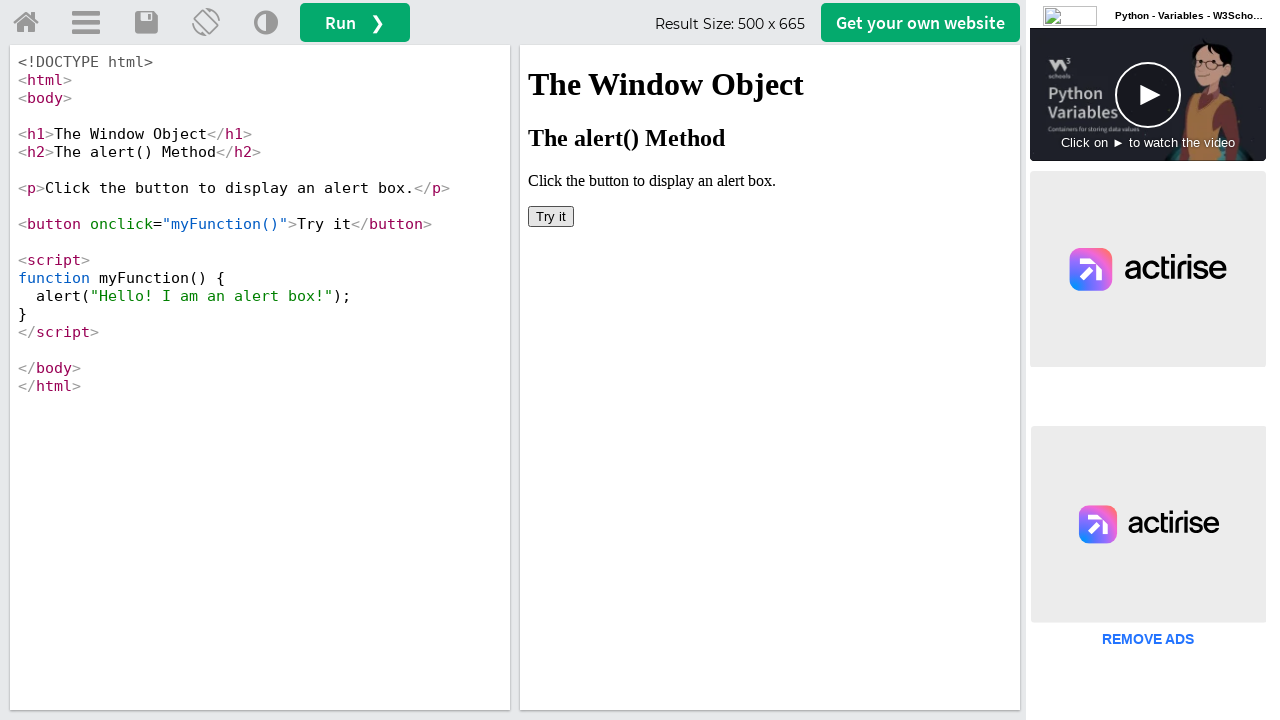

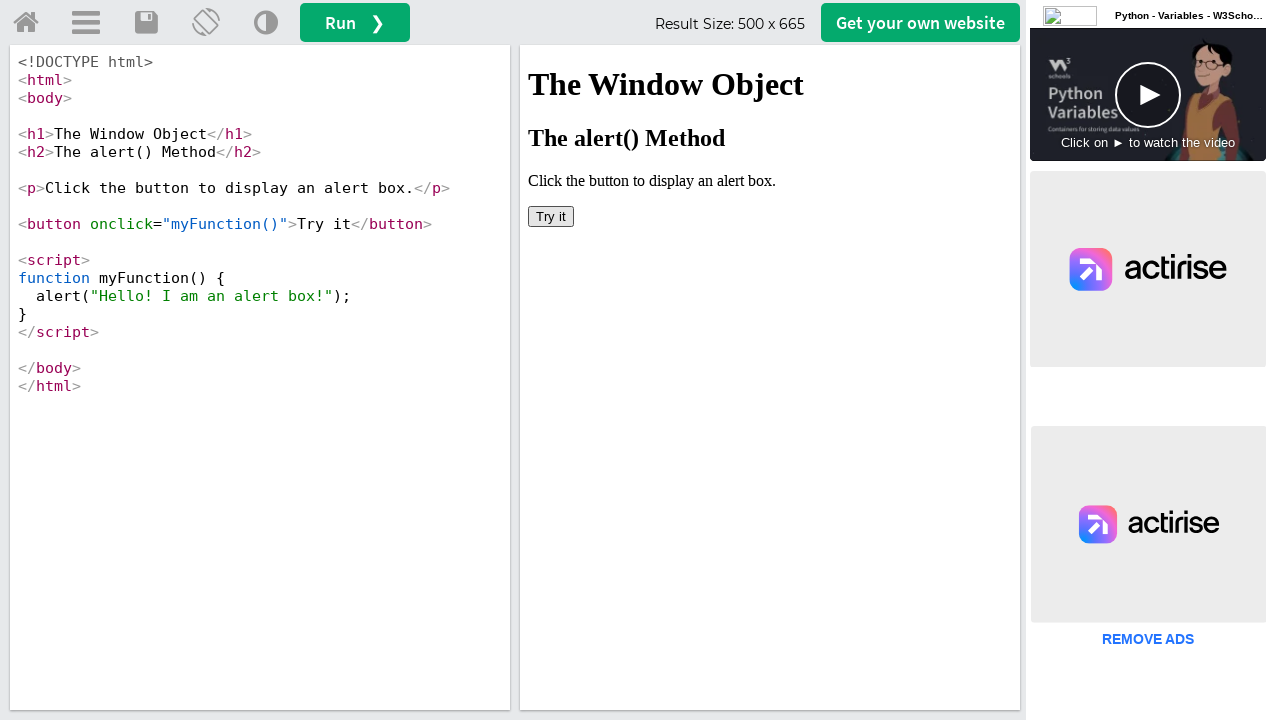